Tests filling in the "Your name" text input field on the TestCafe example page

Starting URL: https://devexpress.github.io/testcafe/example/

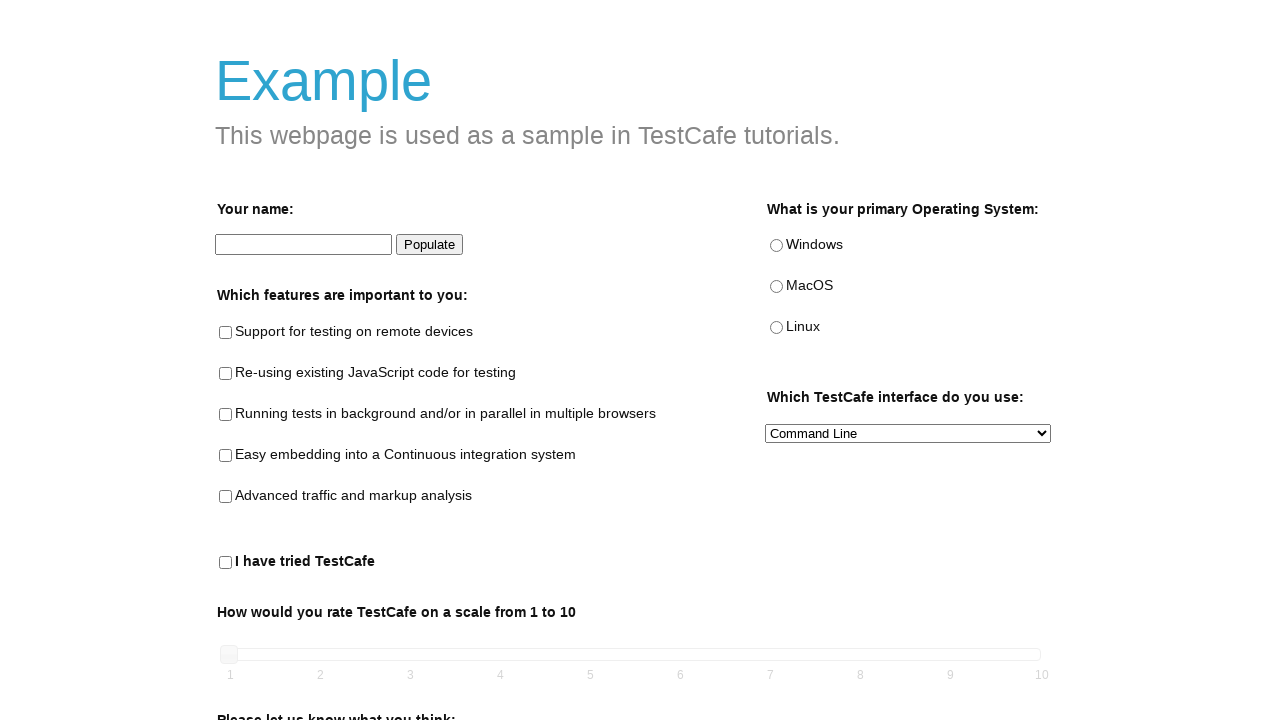

Example page loaded - heading found
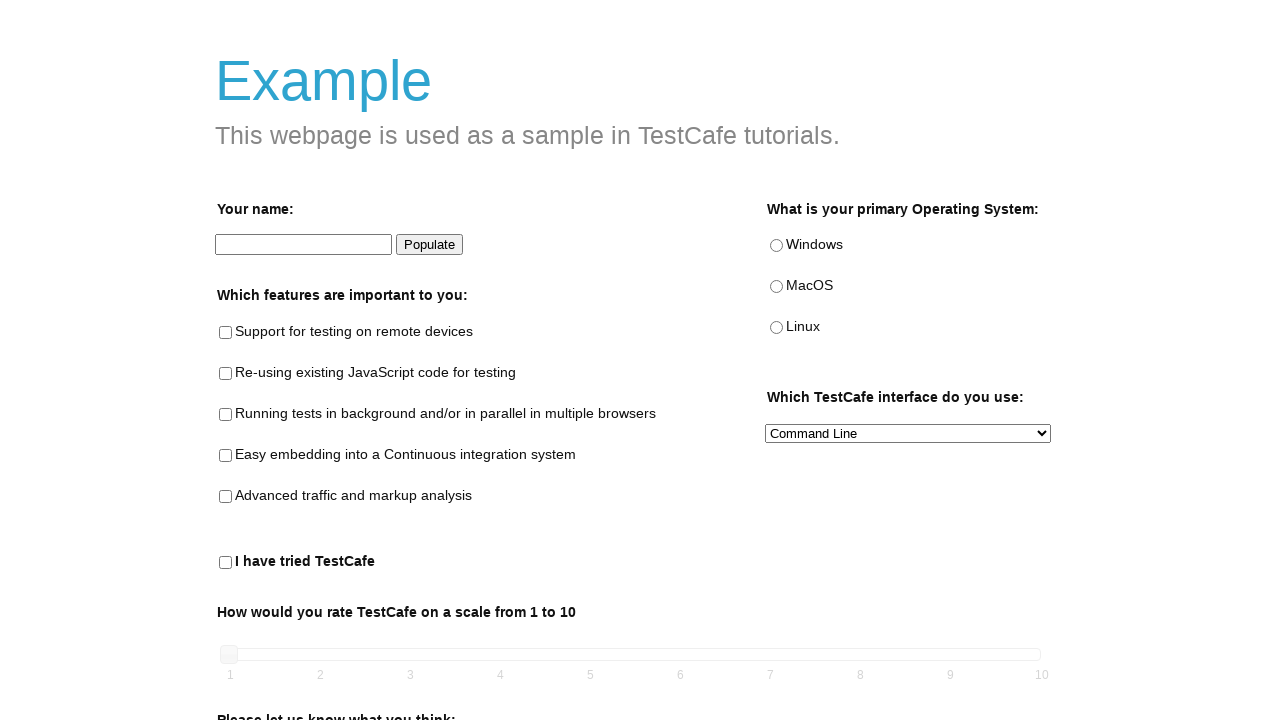

Clicked on 'Your name' input field at (304, 245) on internal:testid=[data-testid="name-input"s]
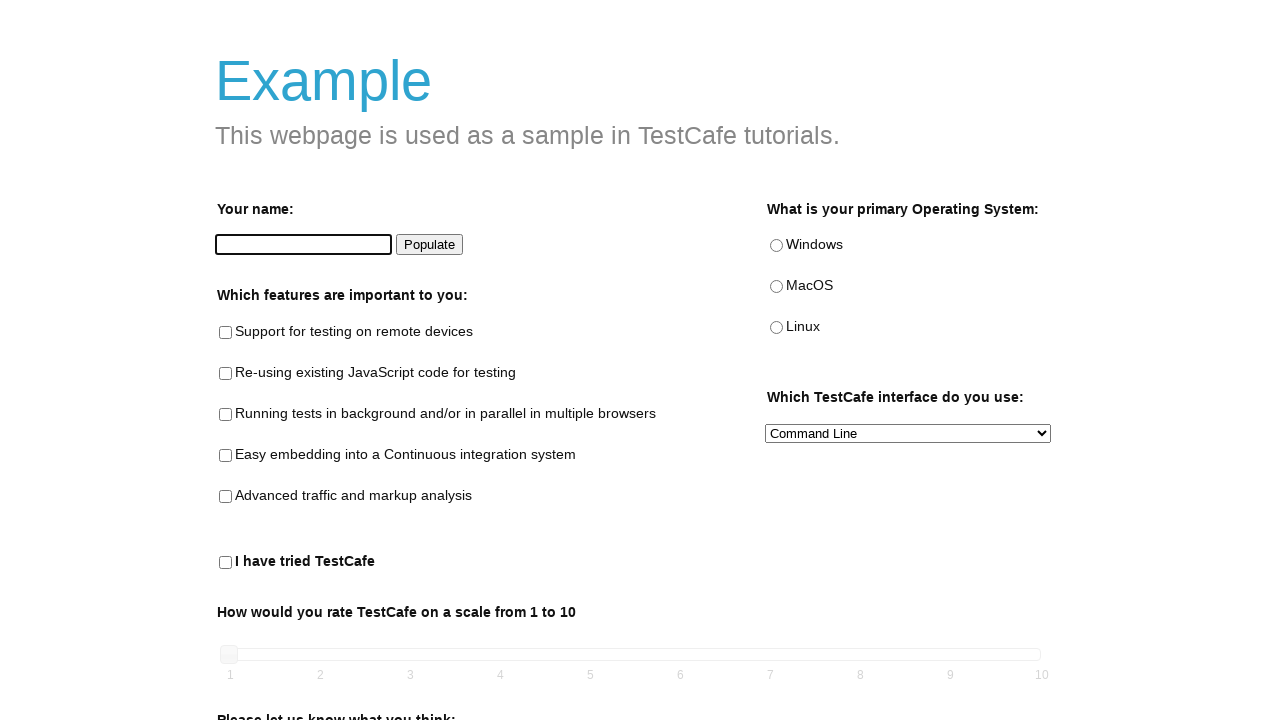

Filled 'Your name' input field with 'hola' on internal:testid=[data-testid="name-input"s]
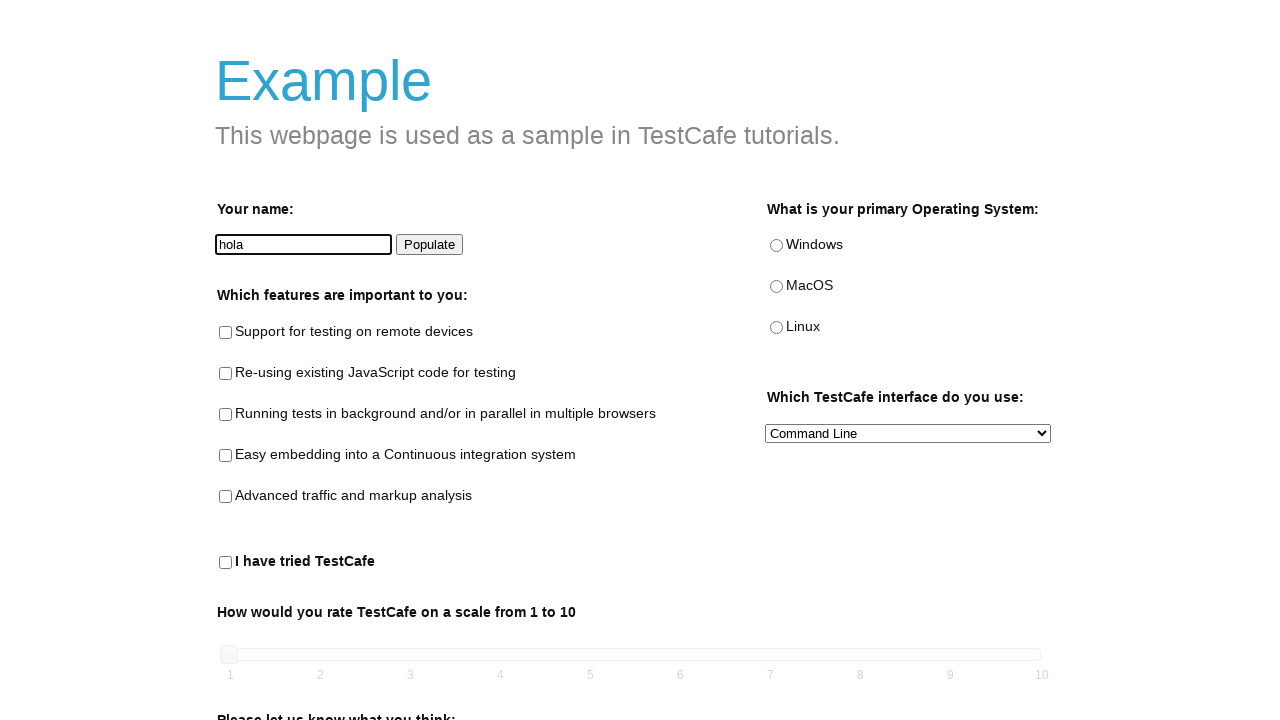

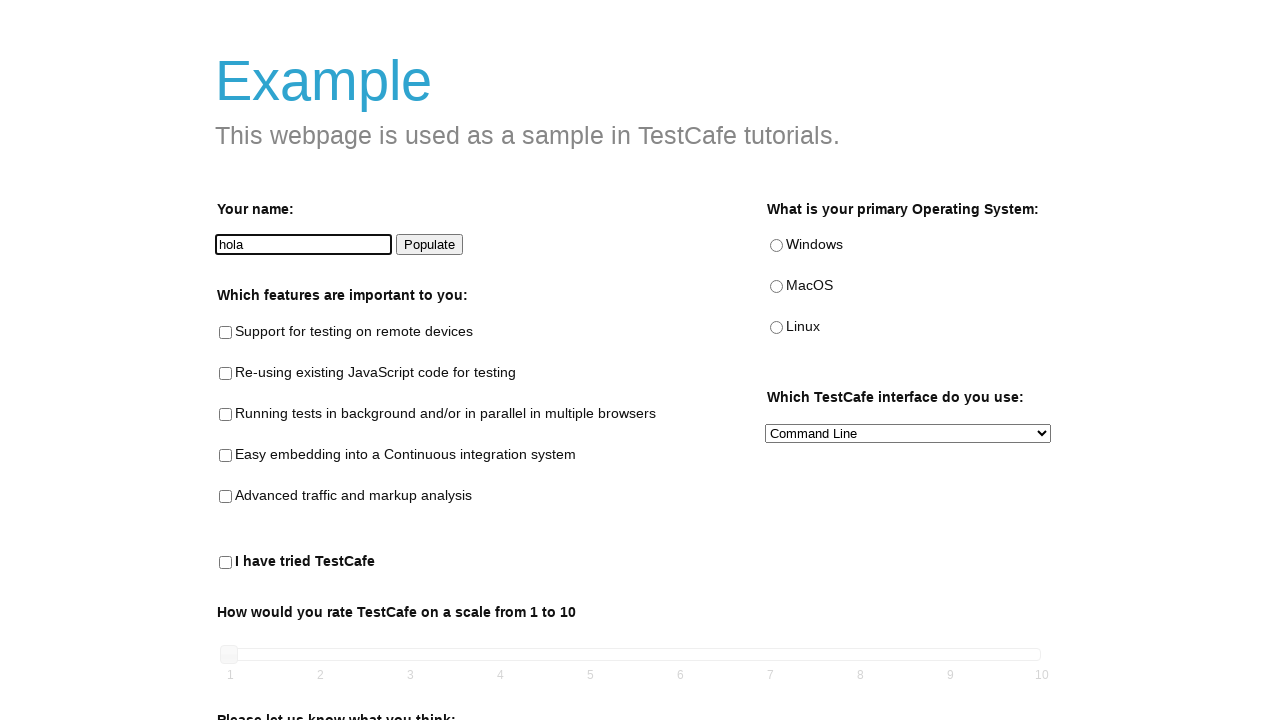